Tests addition of zero to a number (0 + 5)

Starting URL: https://testsheepnz.github.io/BasicCalculator.html

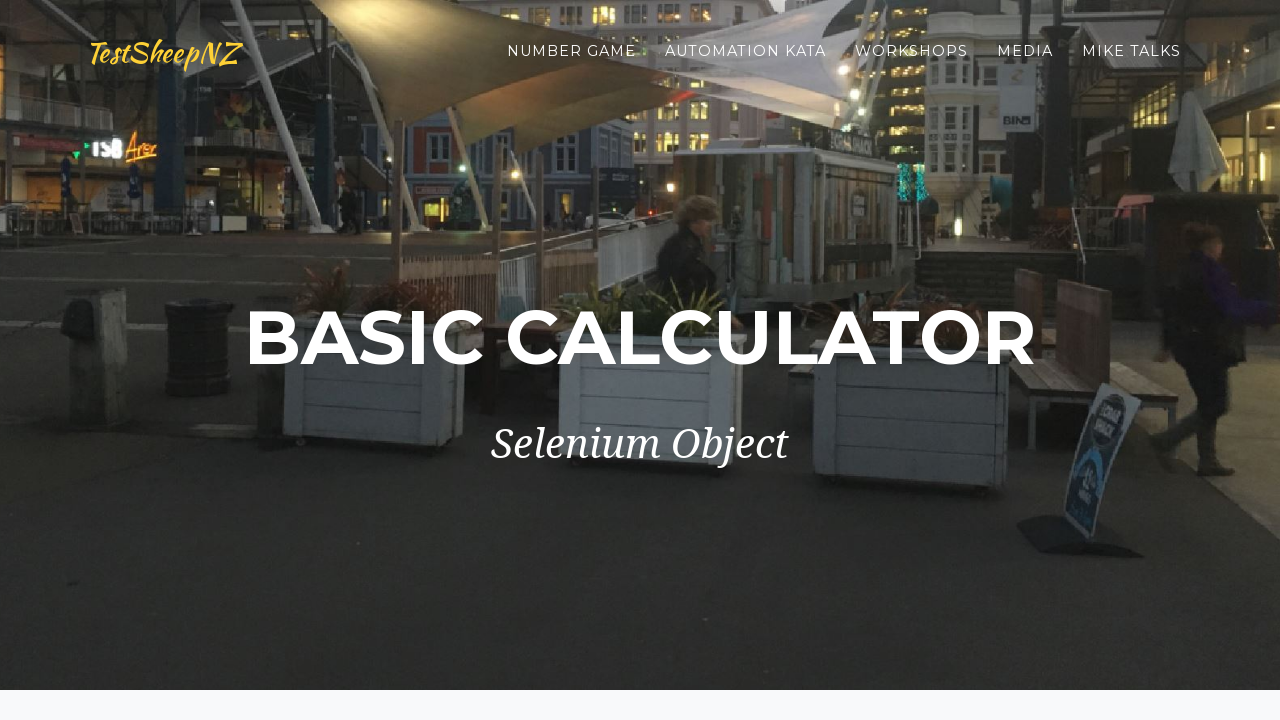

Filled first number field with 0 on #number1Field
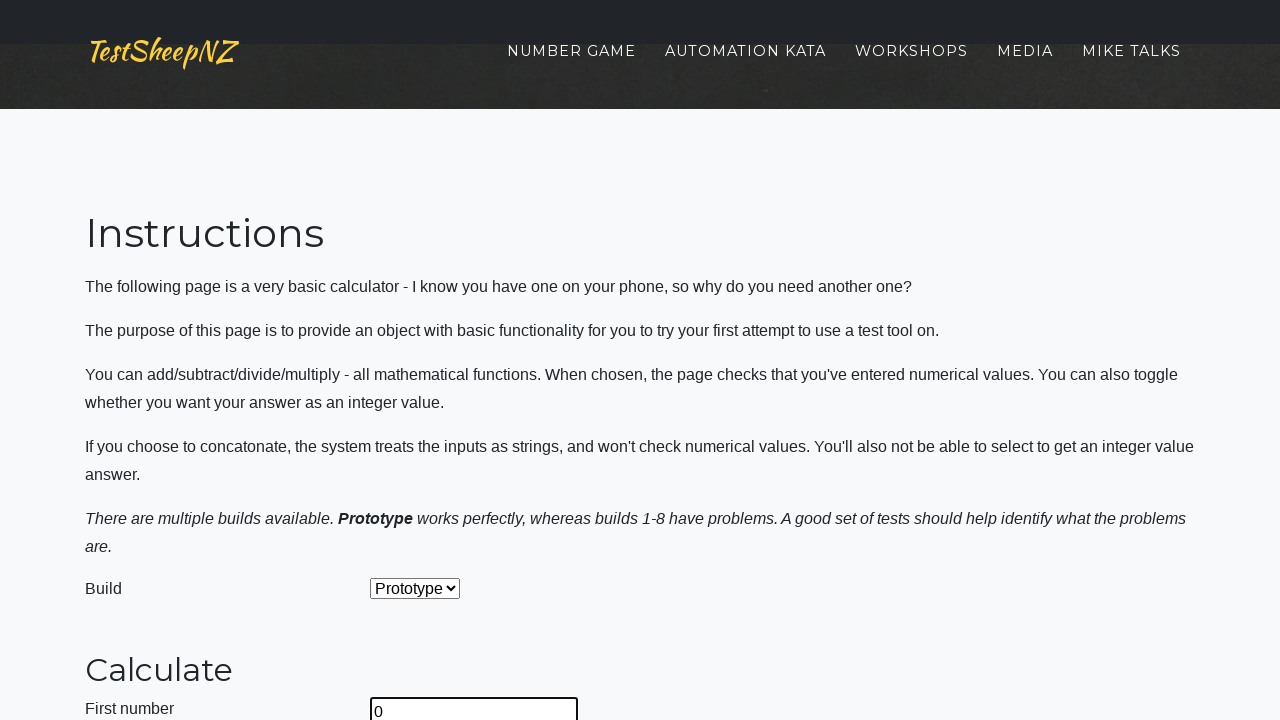

Filled second number field with 5 on #number2Field
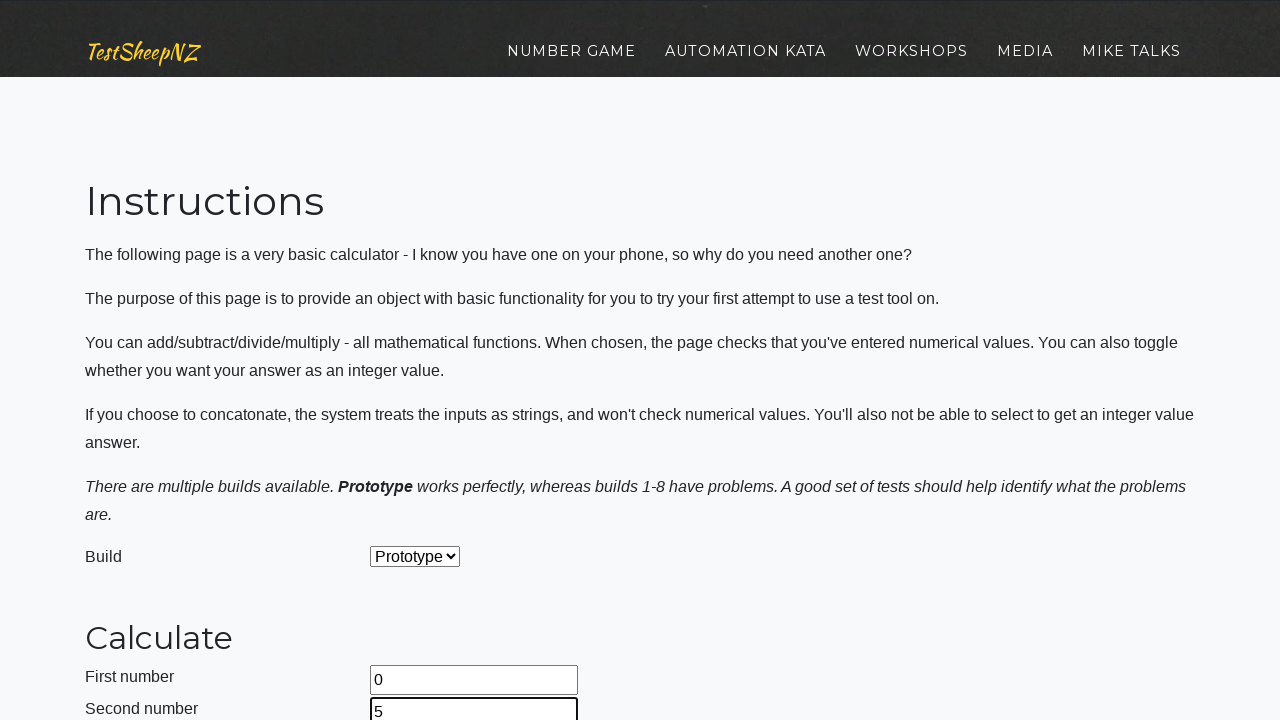

Selected addition operation from dropdown on #selectOperationDropdown
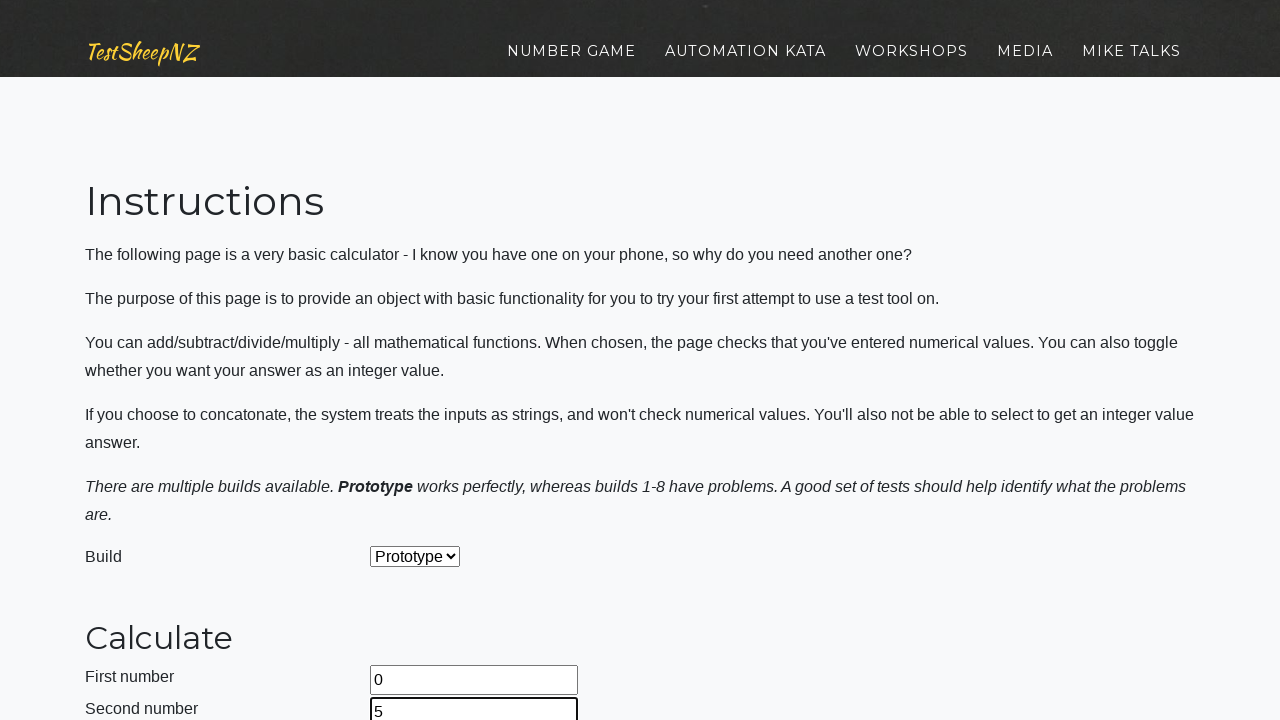

Clicked calculate button to compute 0 + 5 at (422, 361) on #calculateButton
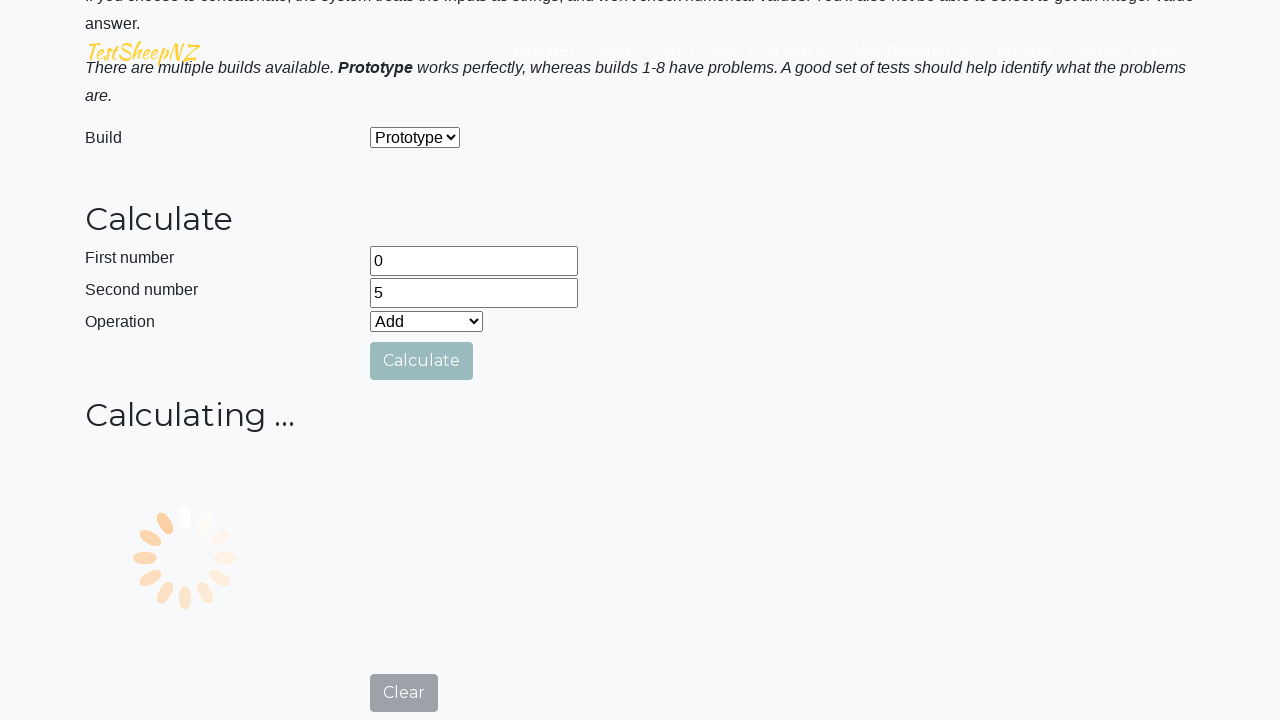

Clicked clear button to reset the form at (404, 701) on #clearButton
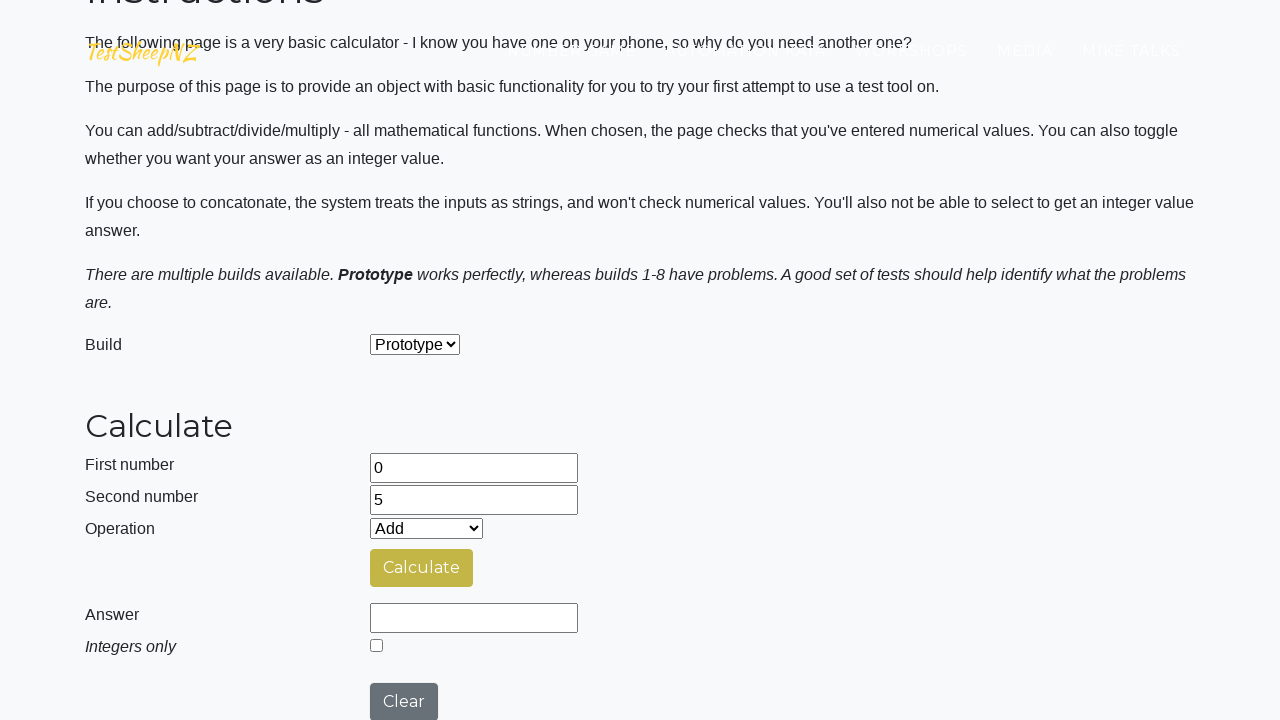

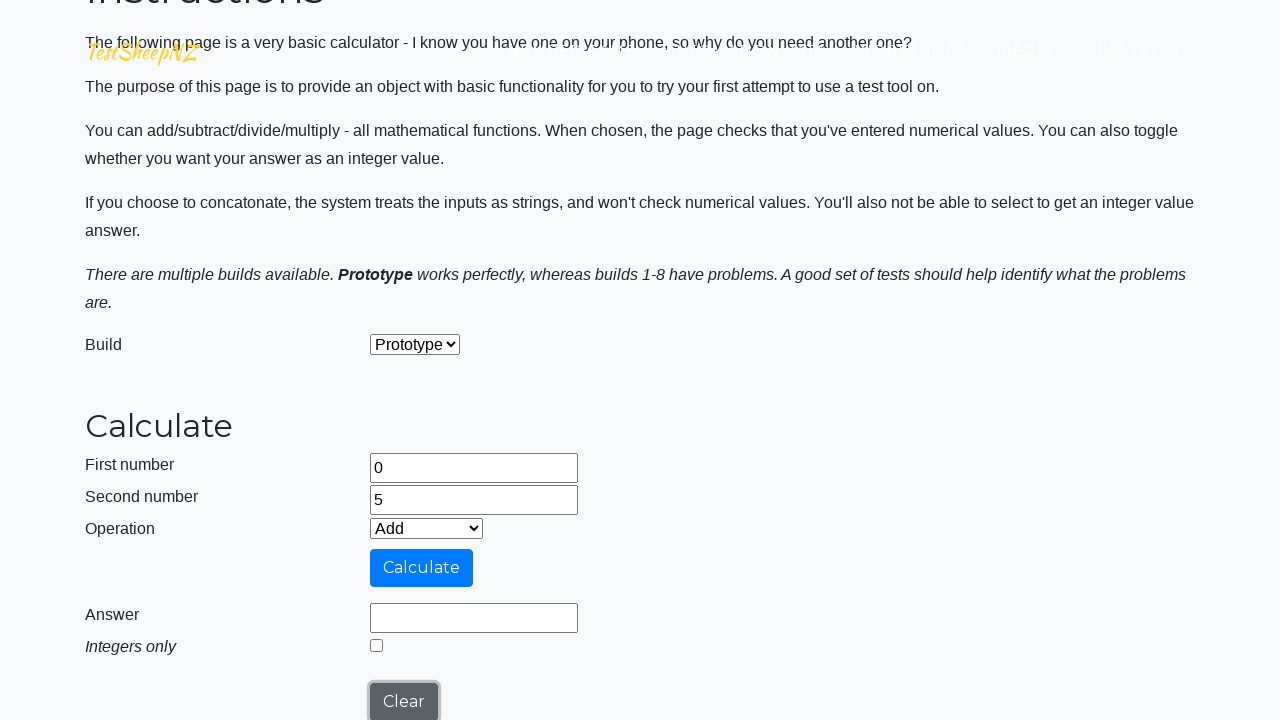